Tests clearing the complete state of all items by checking and then unchecking the toggle all checkbox

Starting URL: https://demo.playwright.dev/todomvc

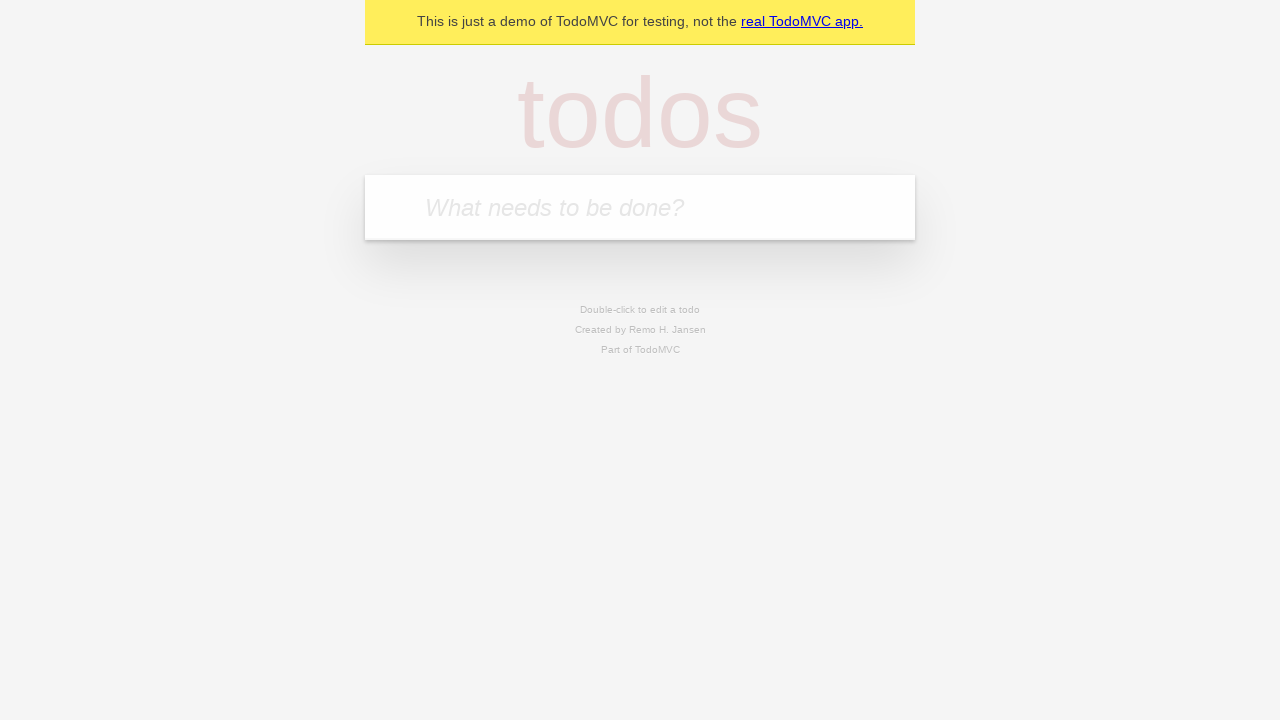

Filled first todo item with 'buy some cheese' on internal:attr=[placeholder="What needs to be done?"i]
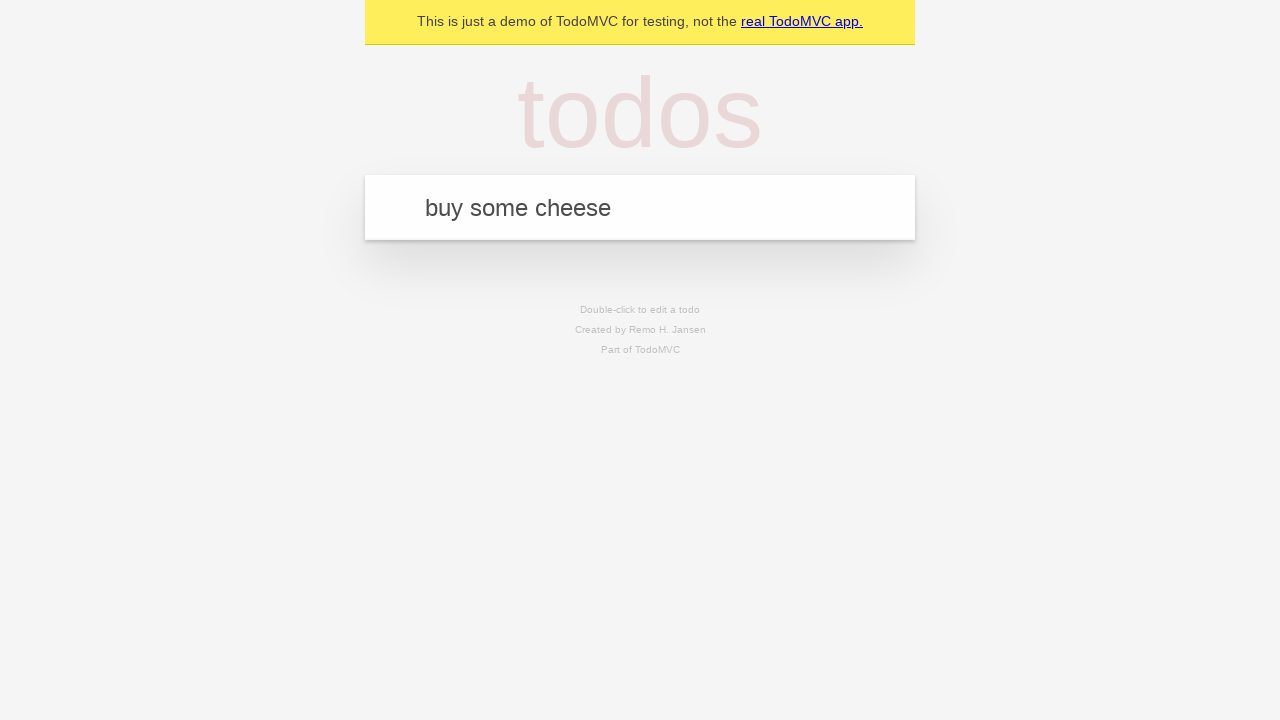

Pressed Enter to add first todo item on internal:attr=[placeholder="What needs to be done?"i]
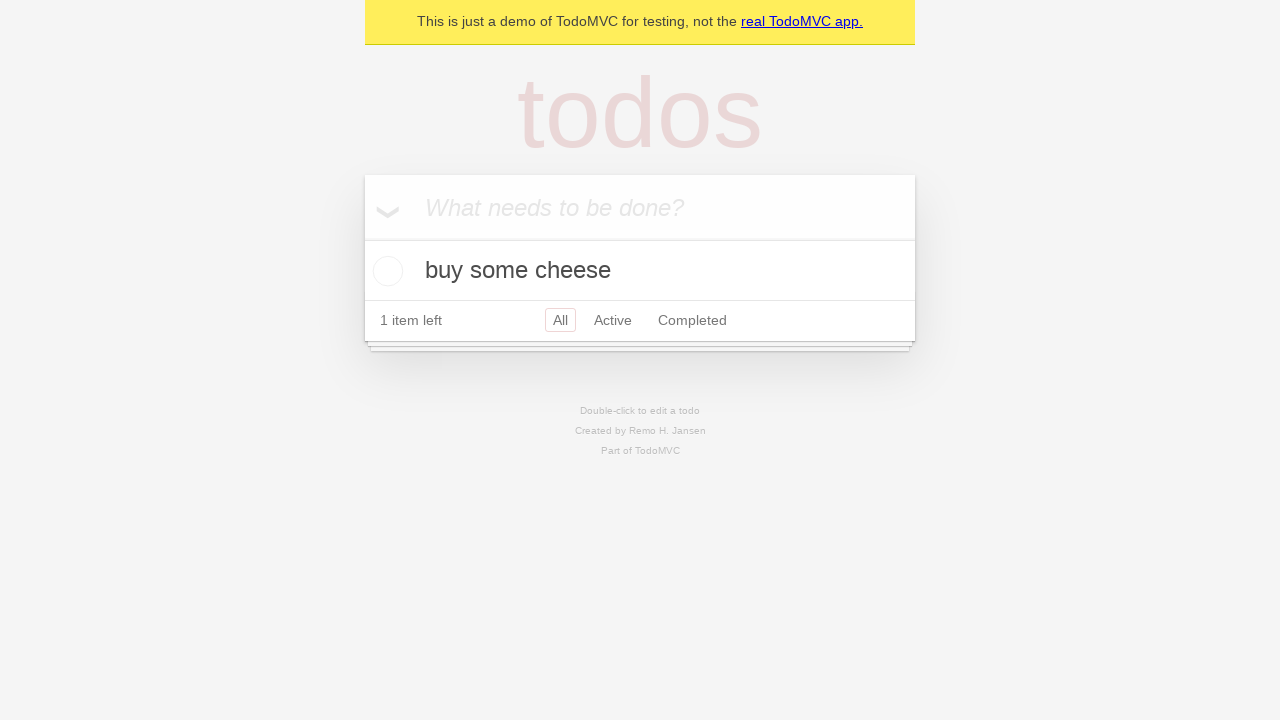

Filled second todo item with 'feed the cat' on internal:attr=[placeholder="What needs to be done?"i]
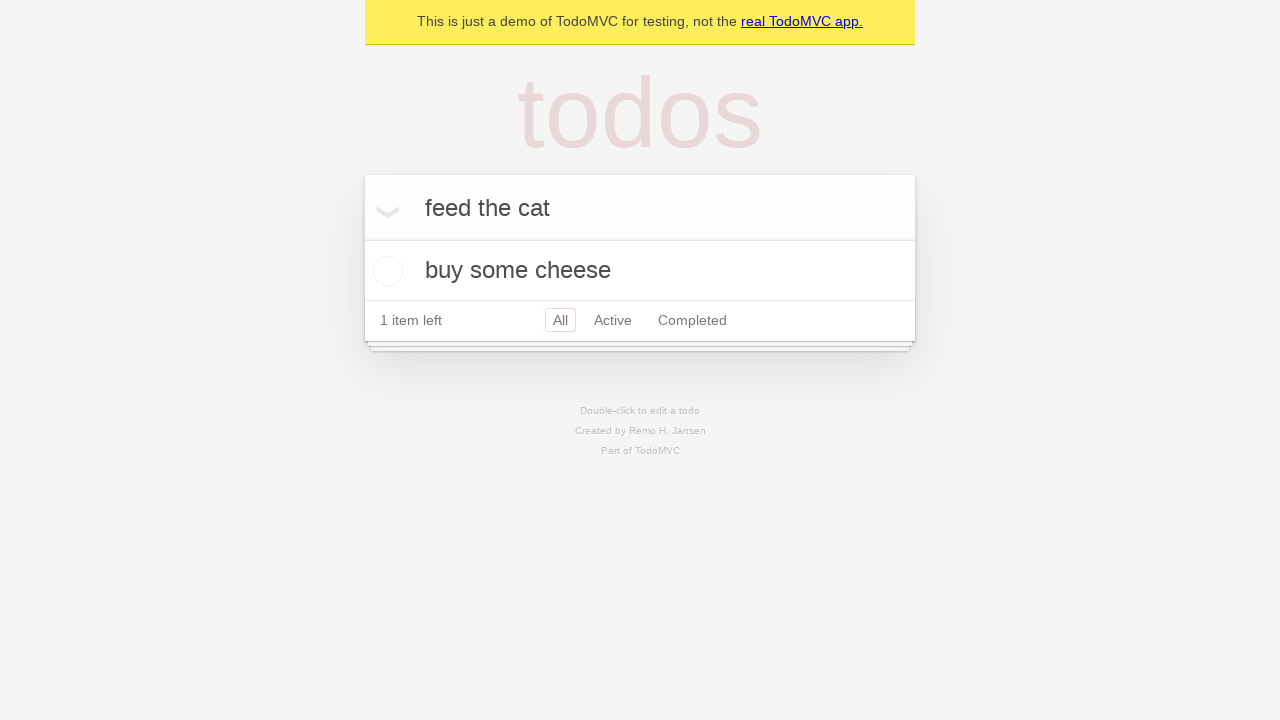

Pressed Enter to add second todo item on internal:attr=[placeholder="What needs to be done?"i]
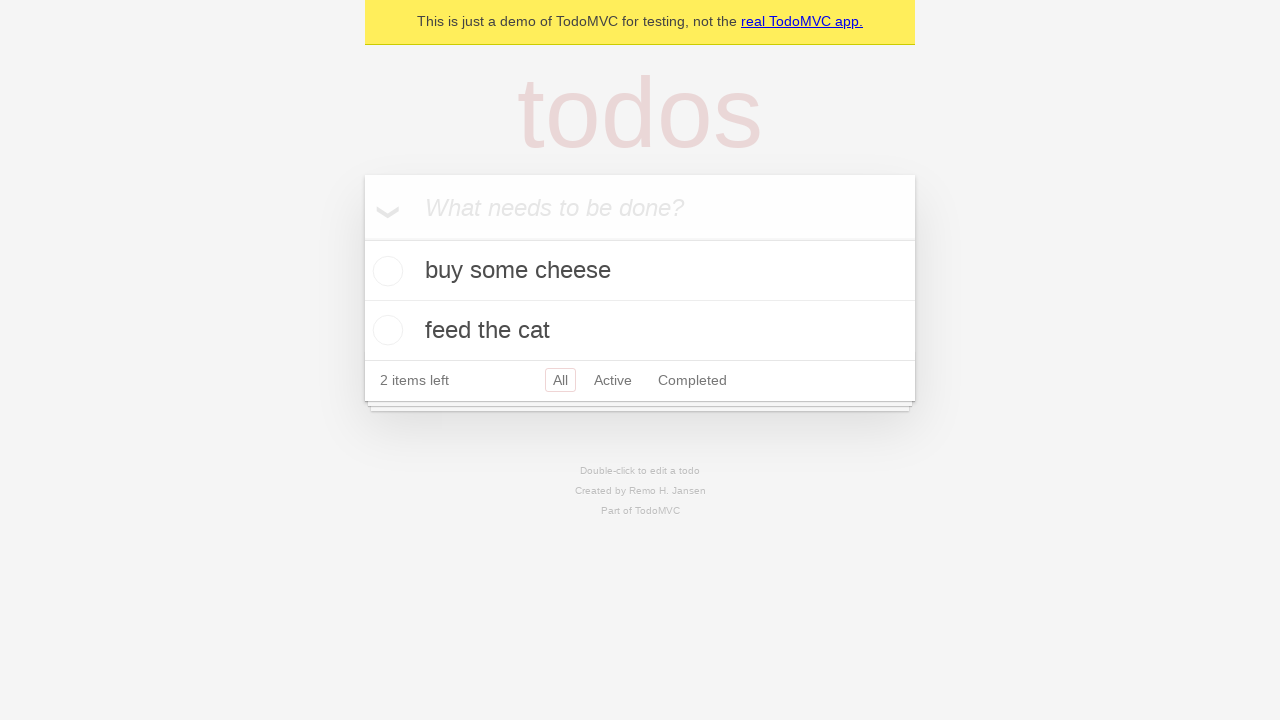

Filled third todo item with 'book a doctors appointment' on internal:attr=[placeholder="What needs to be done?"i]
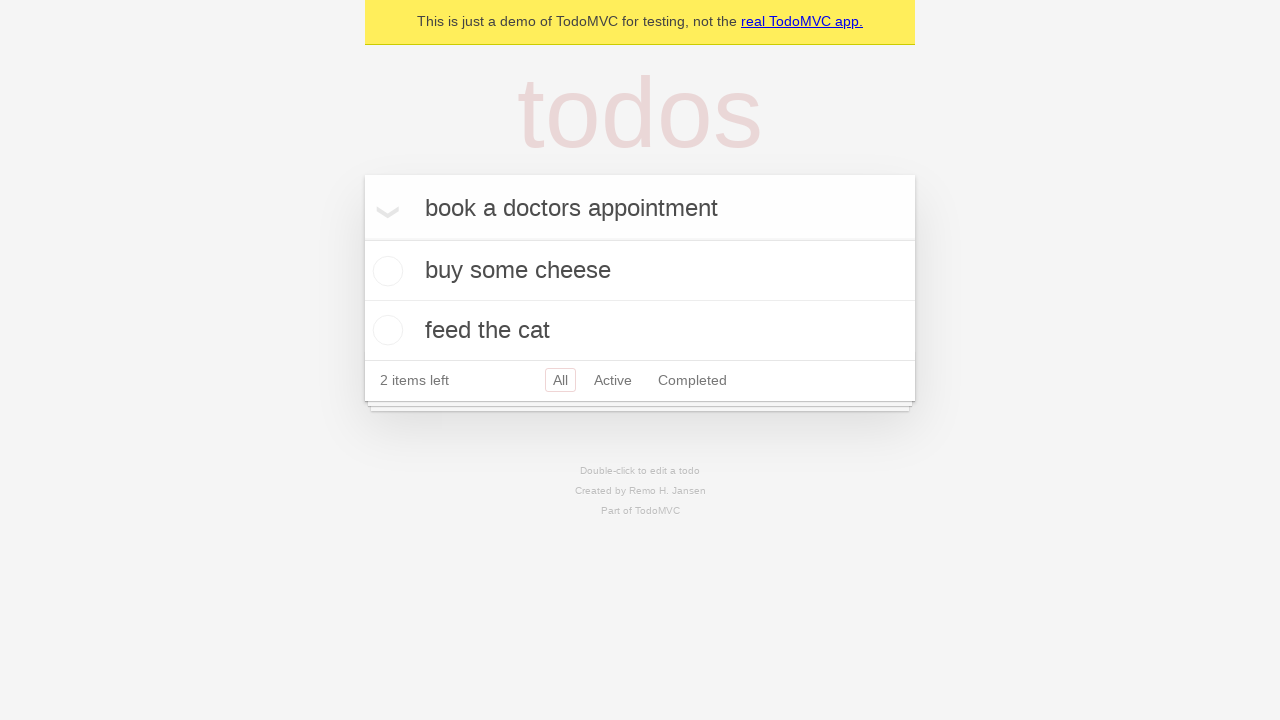

Pressed Enter to add third todo item on internal:attr=[placeholder="What needs to be done?"i]
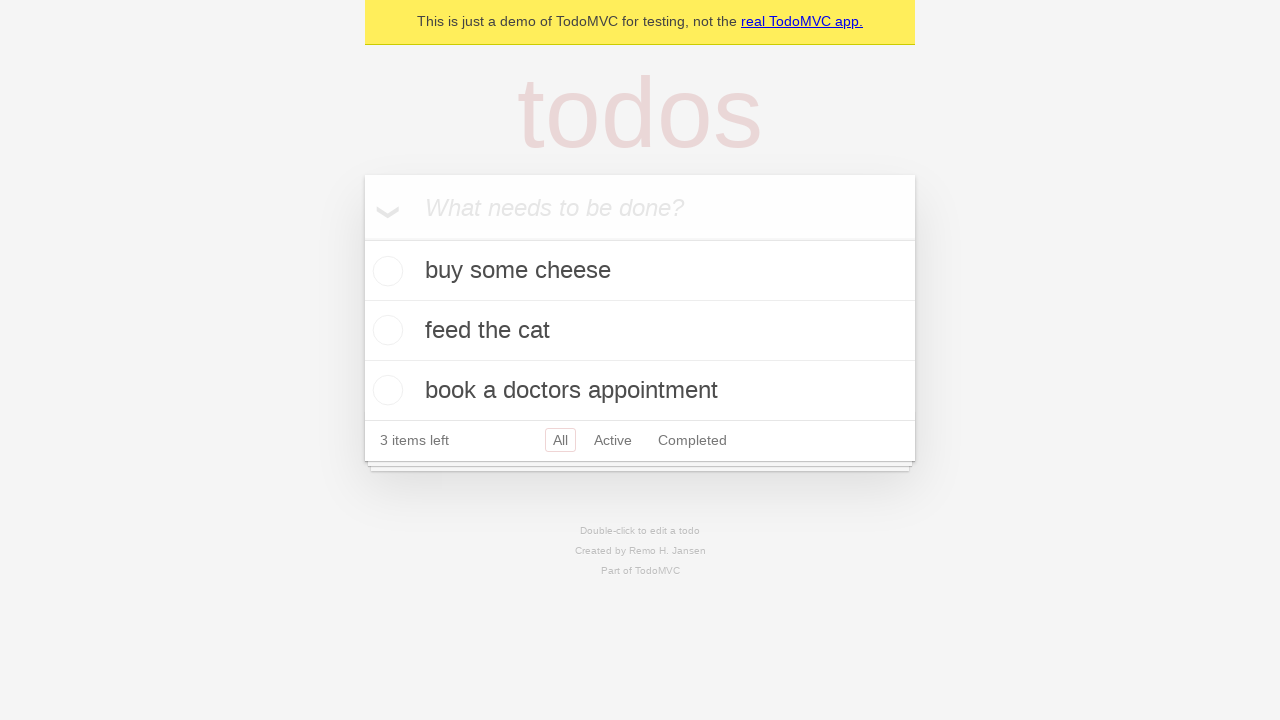

Checked toggle all checkbox to mark all items as complete at (362, 238) on internal:label="Mark all as complete"i
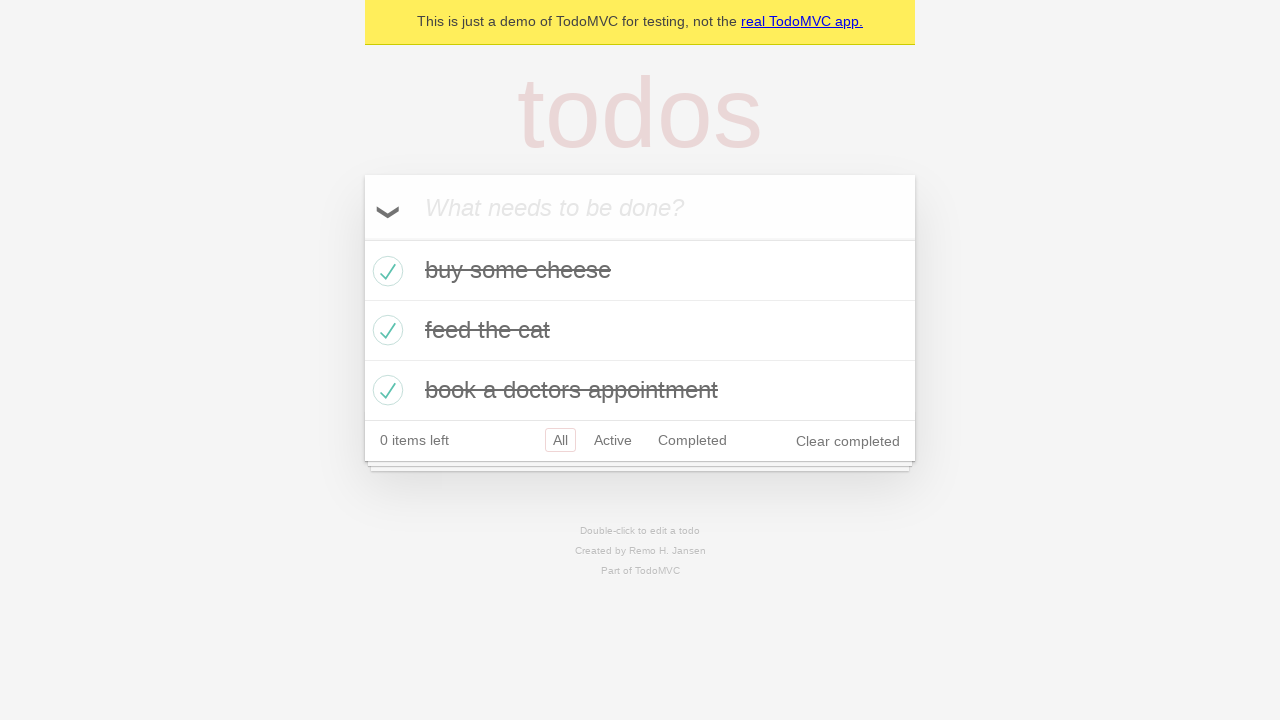

Unchecked toggle all checkbox to clear complete state of all items at (362, 238) on internal:label="Mark all as complete"i
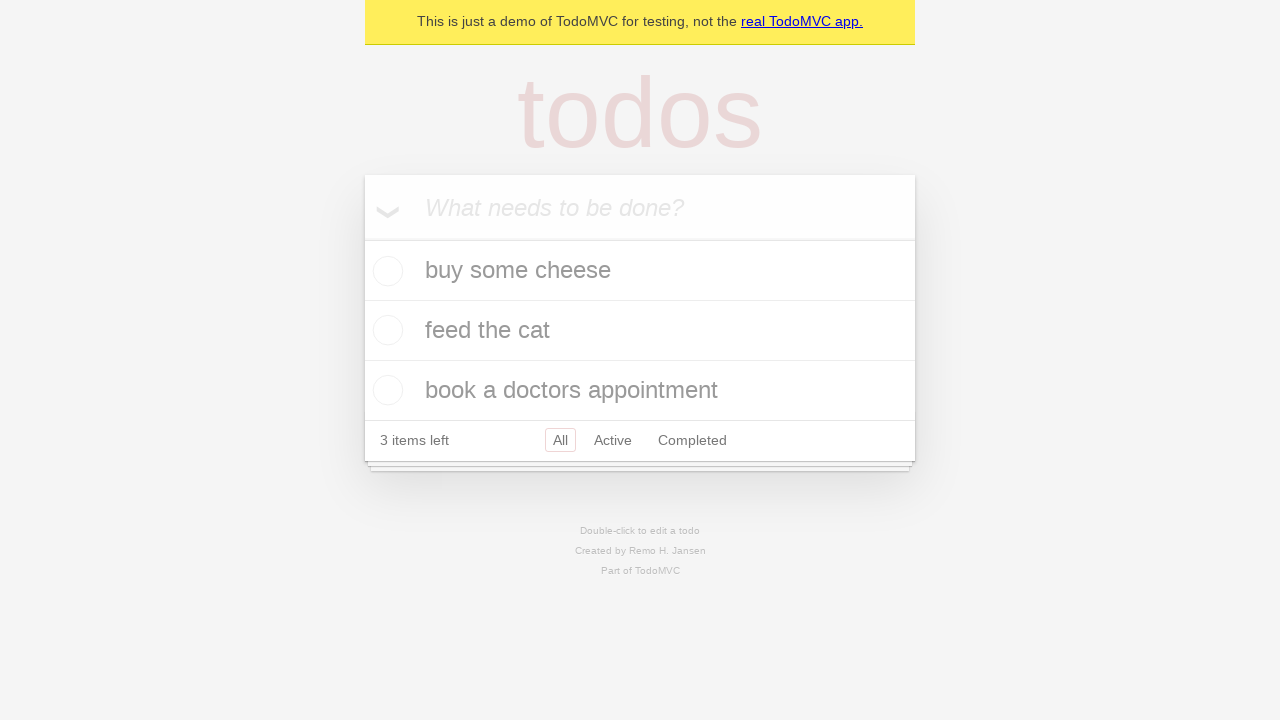

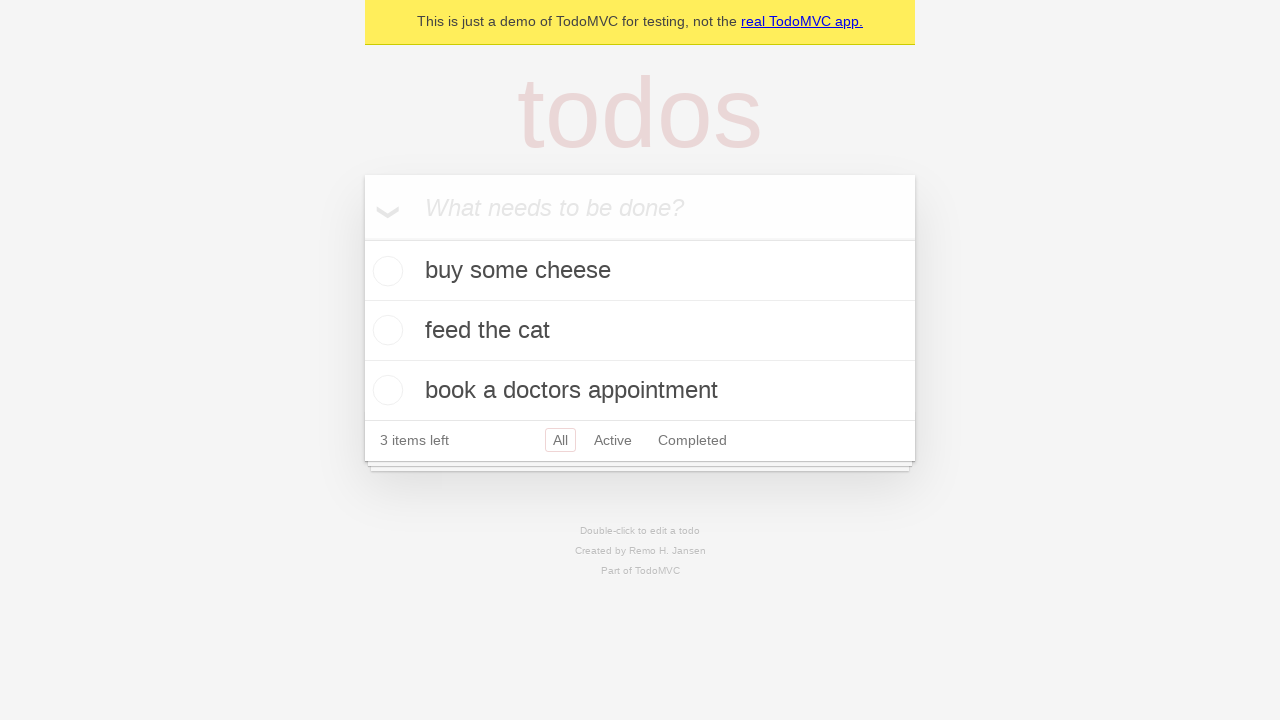